Tests radio button functionality on a flight booking practice page by clicking the "Round Trip" radio button and verifying that the return date div becomes enabled/visible by checking its style attribute.

Starting URL: https://rahulshettyacademy.com/dropdownsPractise/

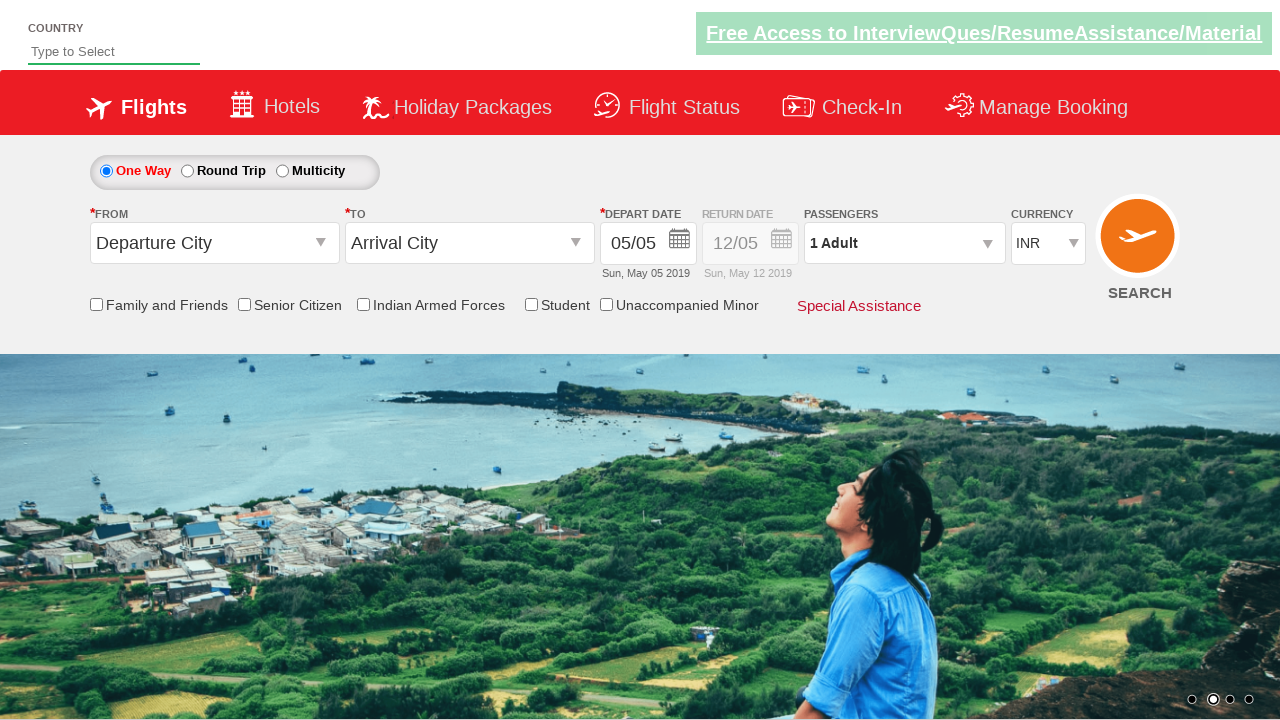

Retrieved initial style attribute of return date div
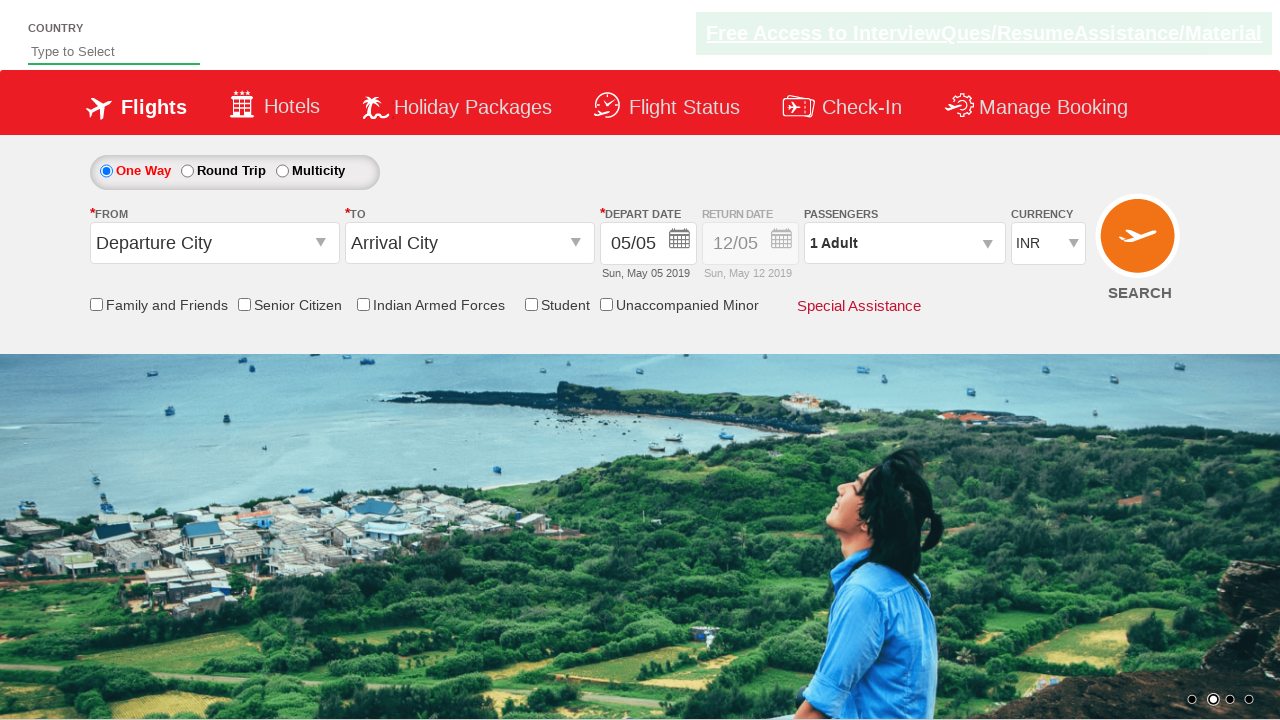

Clicked 'Round Trip' radio button at (187, 171) on #ctl00_mainContent_rbtnl_Trip_1
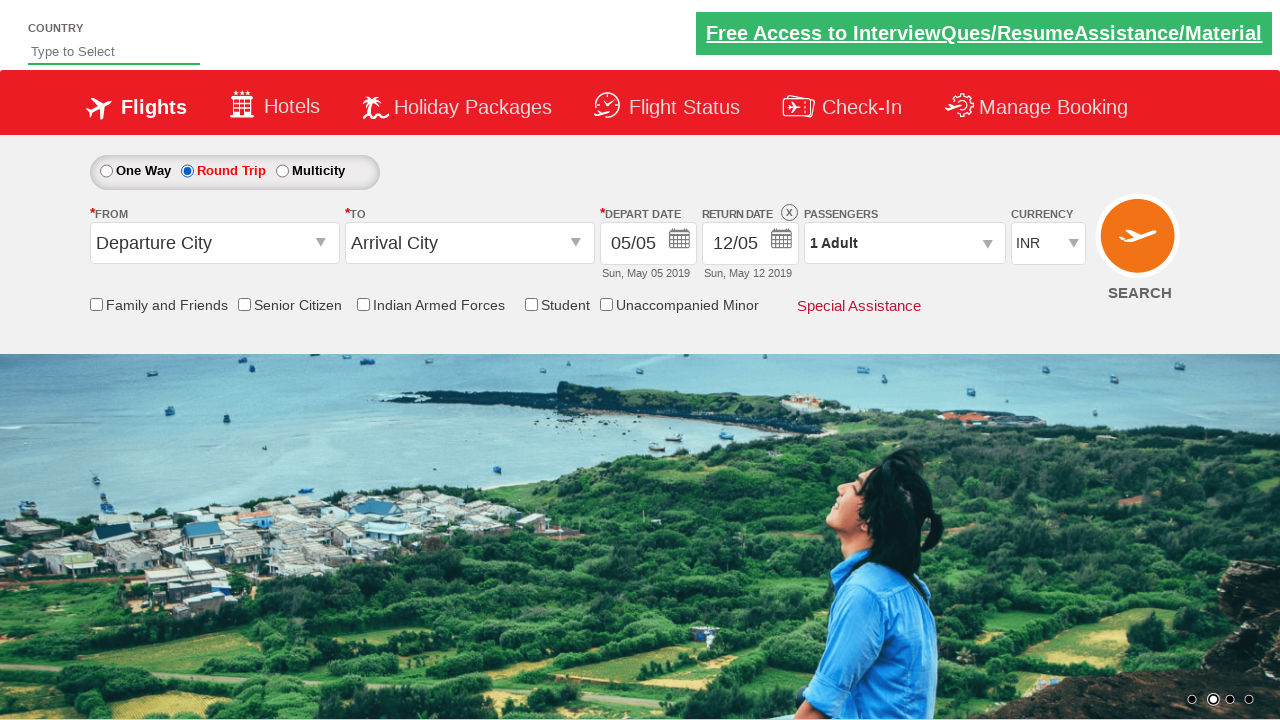

Retrieved updated style attribute of return date div after clicking Round Trip
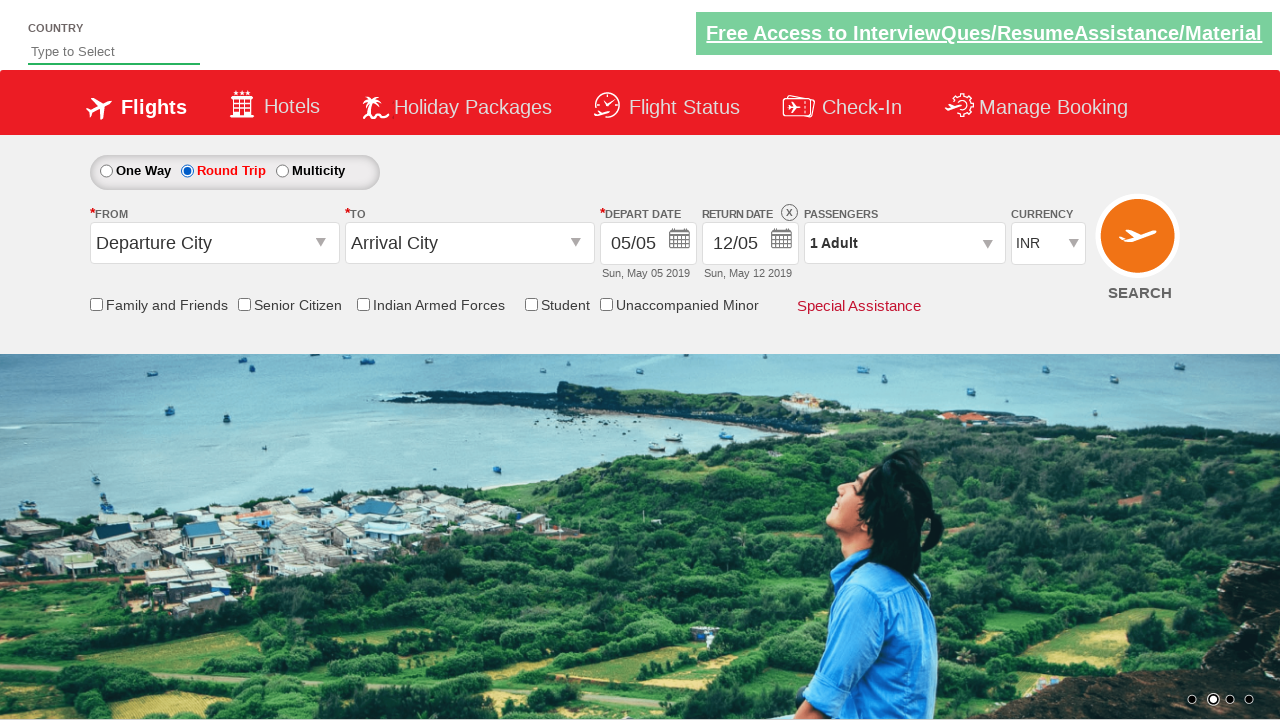

Verified return date div is enabled - style contains '1'
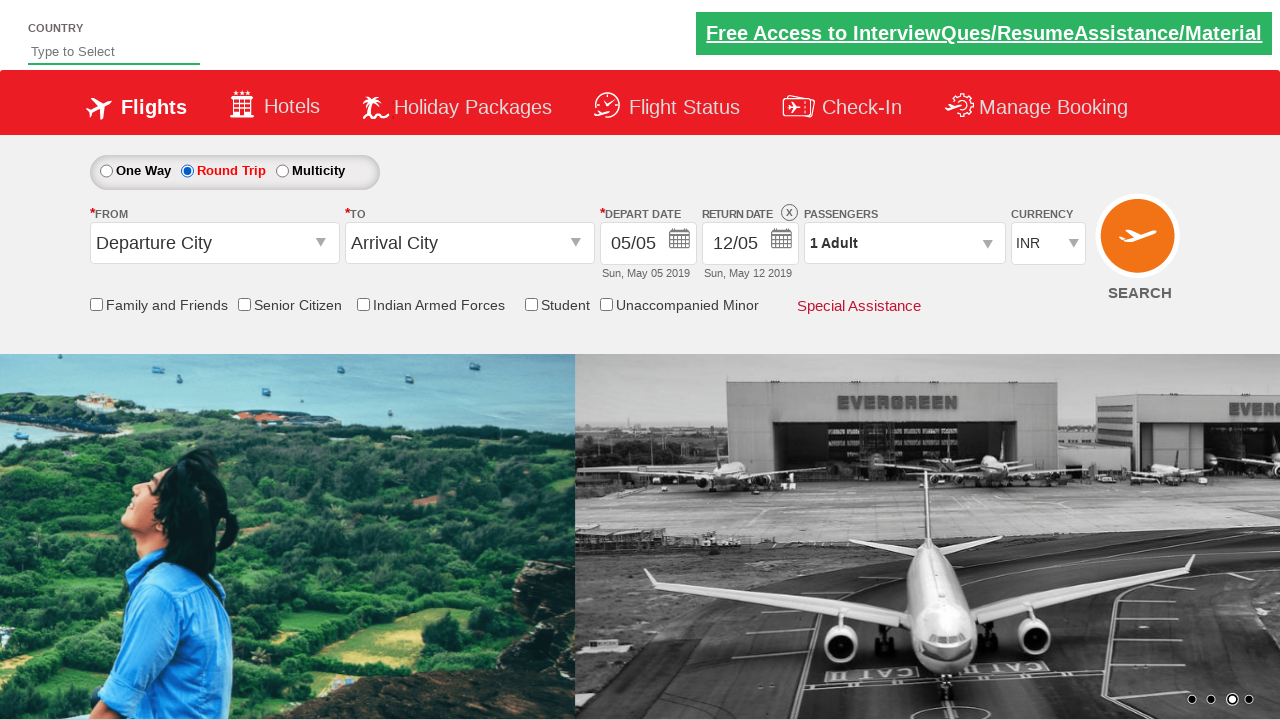

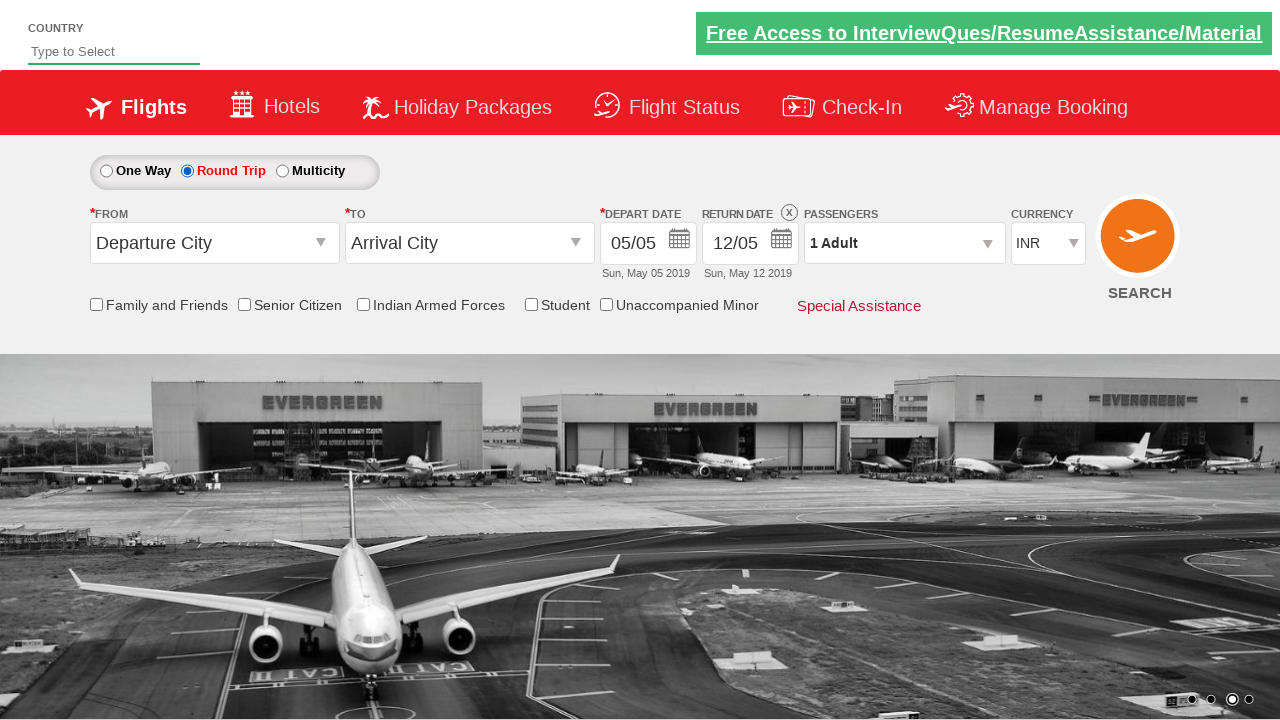